Navigates to the DemoBlaze store website, maximizes the browser window, and verifies that the page title is "STORE"

Starting URL: https://www.demoblaze.com/

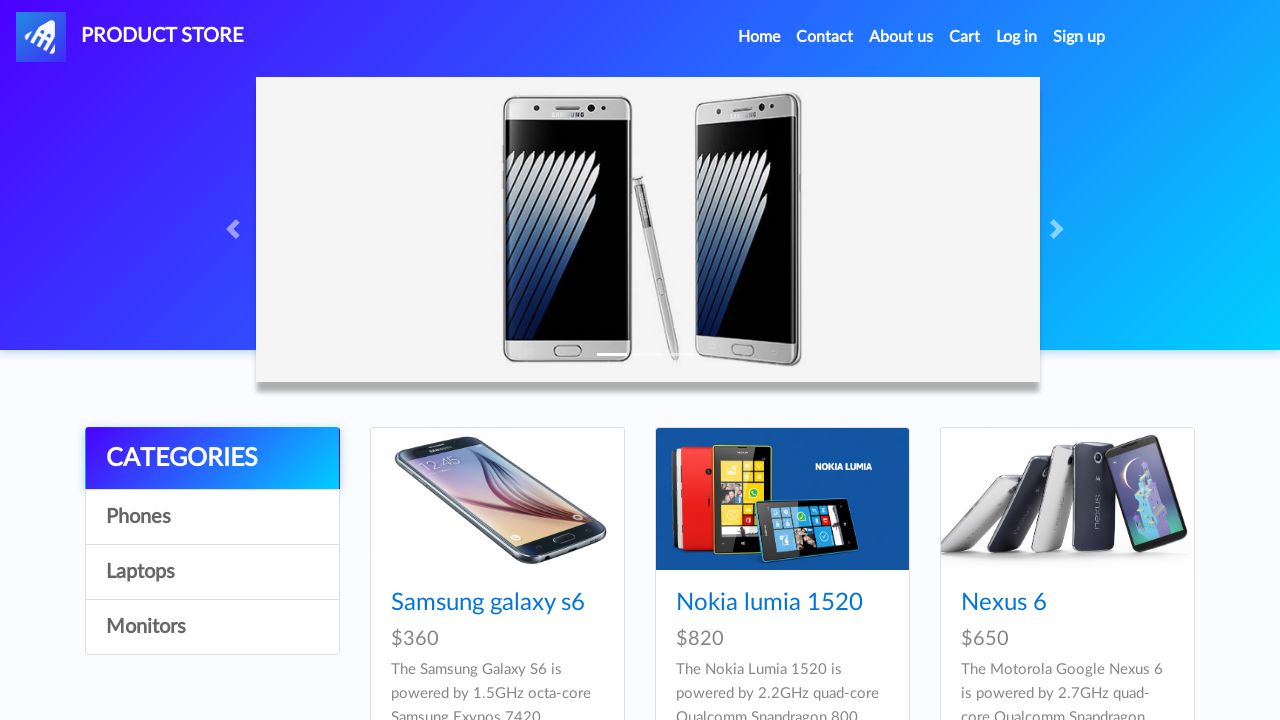

Verified page title is 'STORE'
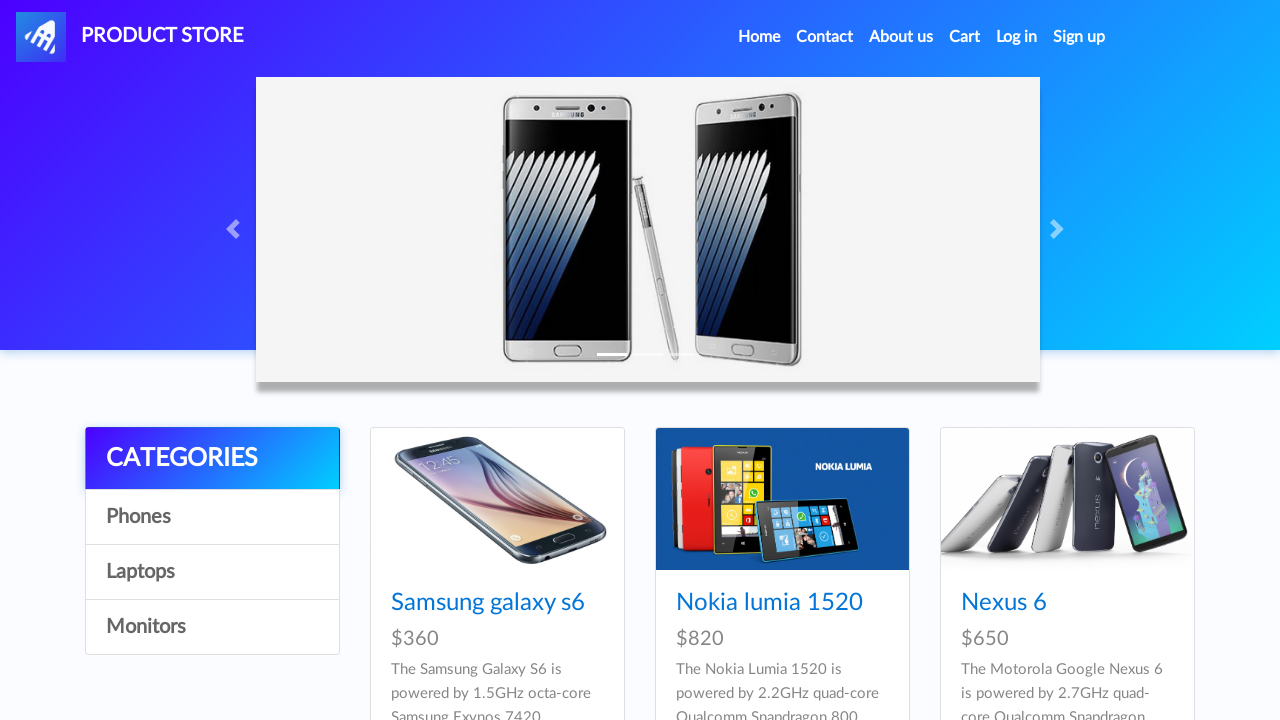

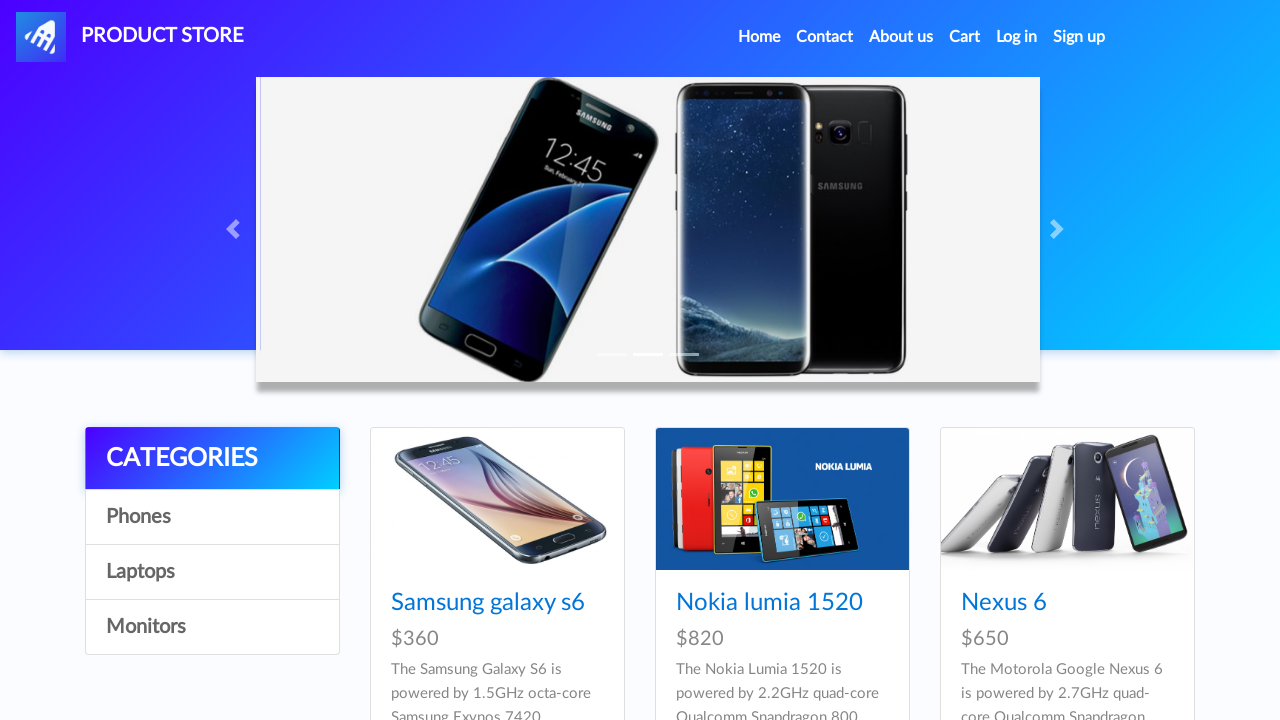